Navigates to IKEA's new products page and clicks on the shopping cart button

Starting URL: https://www.ikea.com/de/de/new/new-products/?filters=f-subcategories%3Awt001

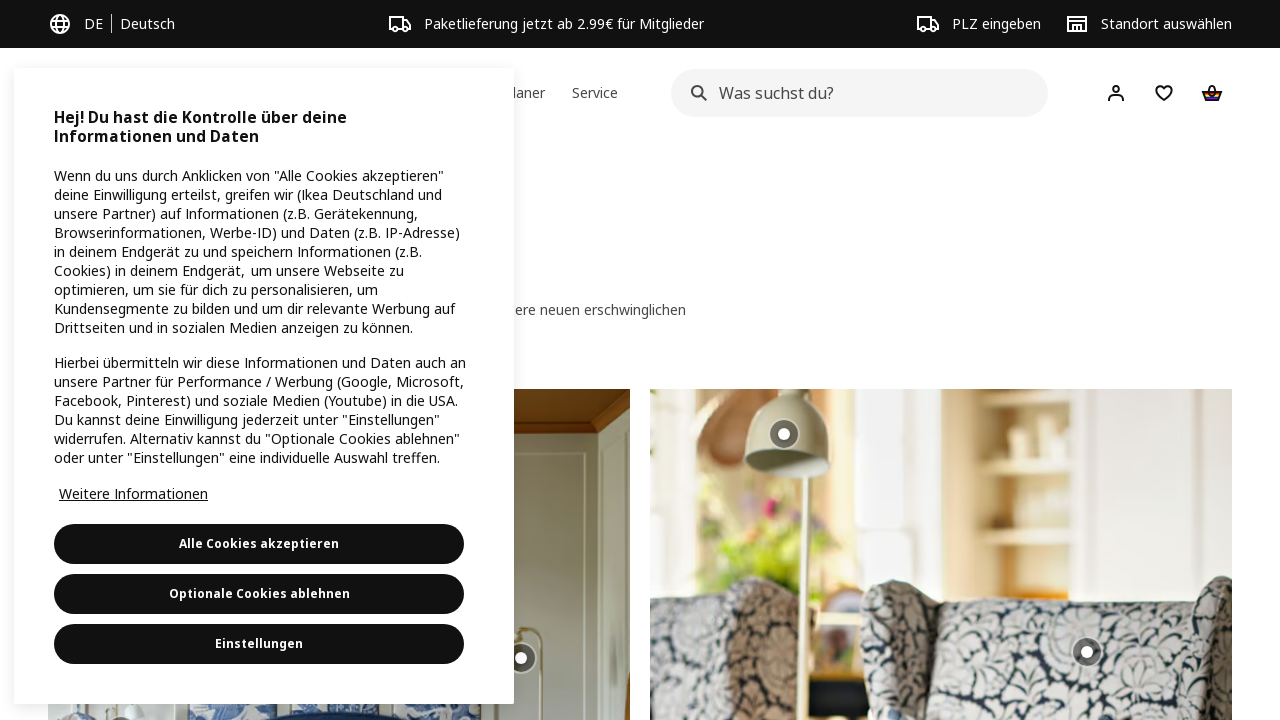

Navigated to IKEA new products page
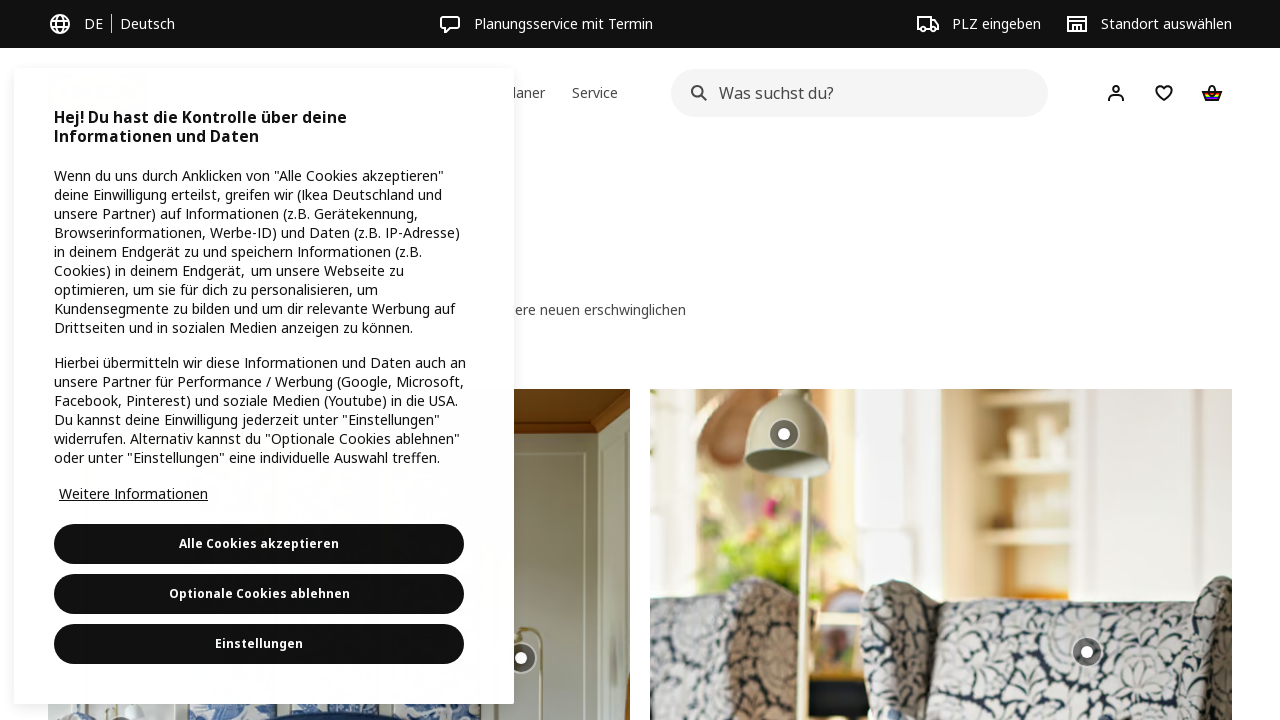

Clicked on the shopping cart button at (1212, 93) on a[aria-label="Warenkorb"]
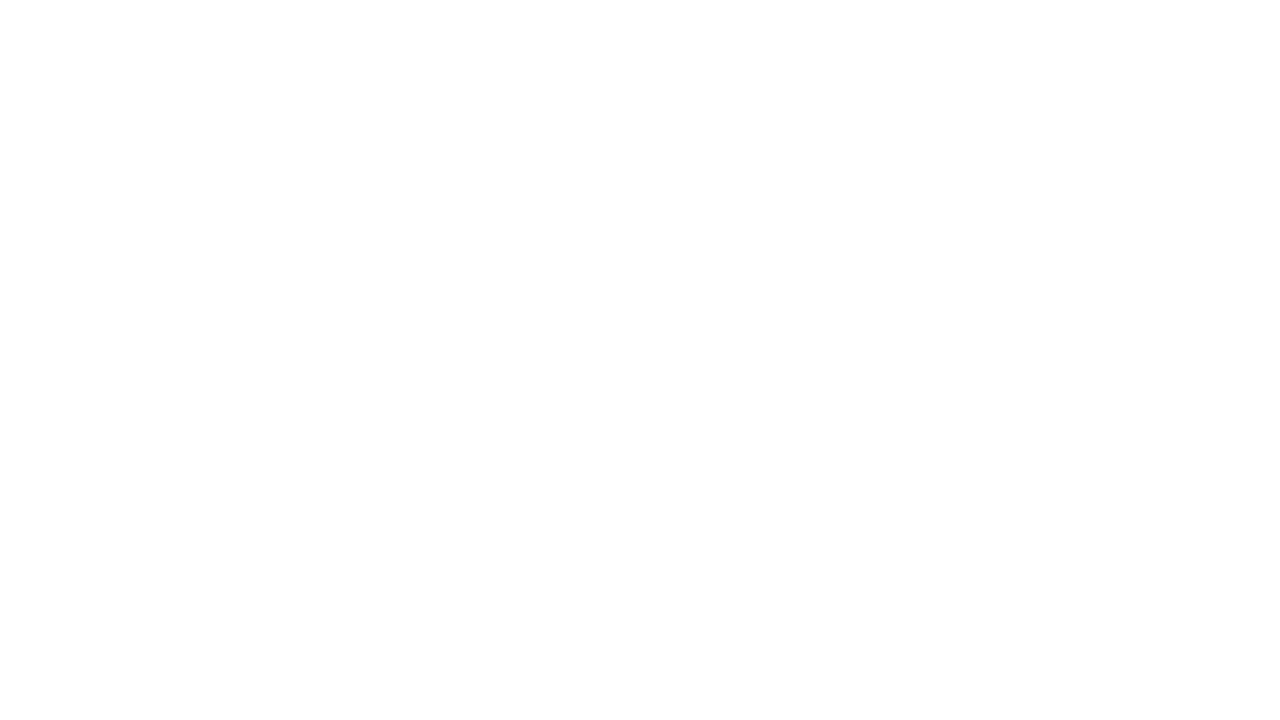

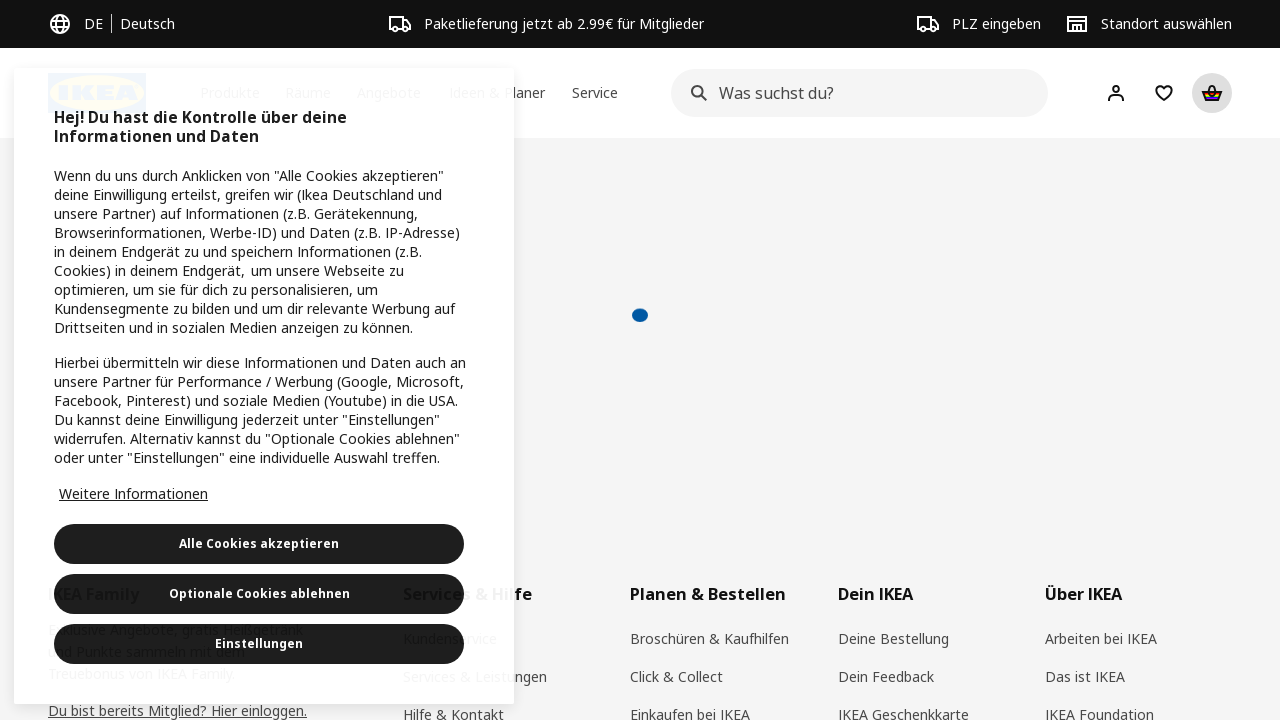